Tests explicit wait functionality by waiting for a price element to change to $100, then clicking a book button, calculating a math answer based on a displayed value, submitting the answer, and handling the resulting alert.

Starting URL: http://suninjuly.github.io/explicit_wait2.html

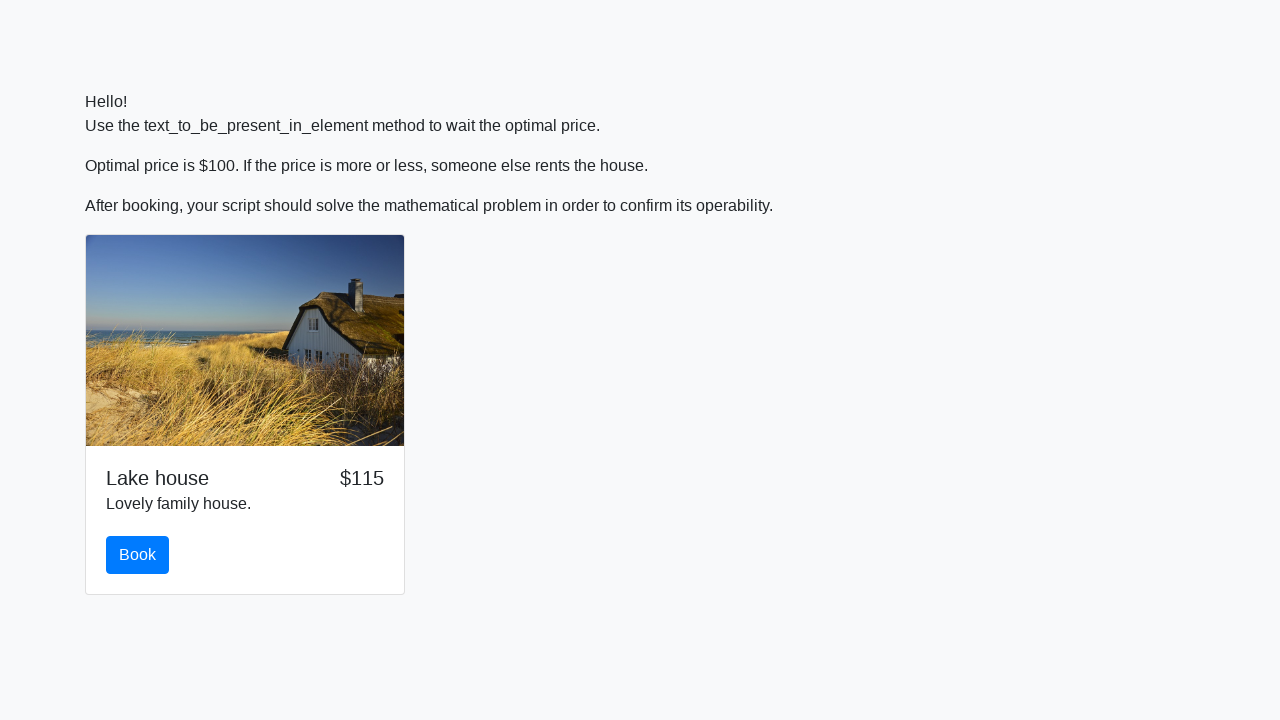

Waited for price element to display $100
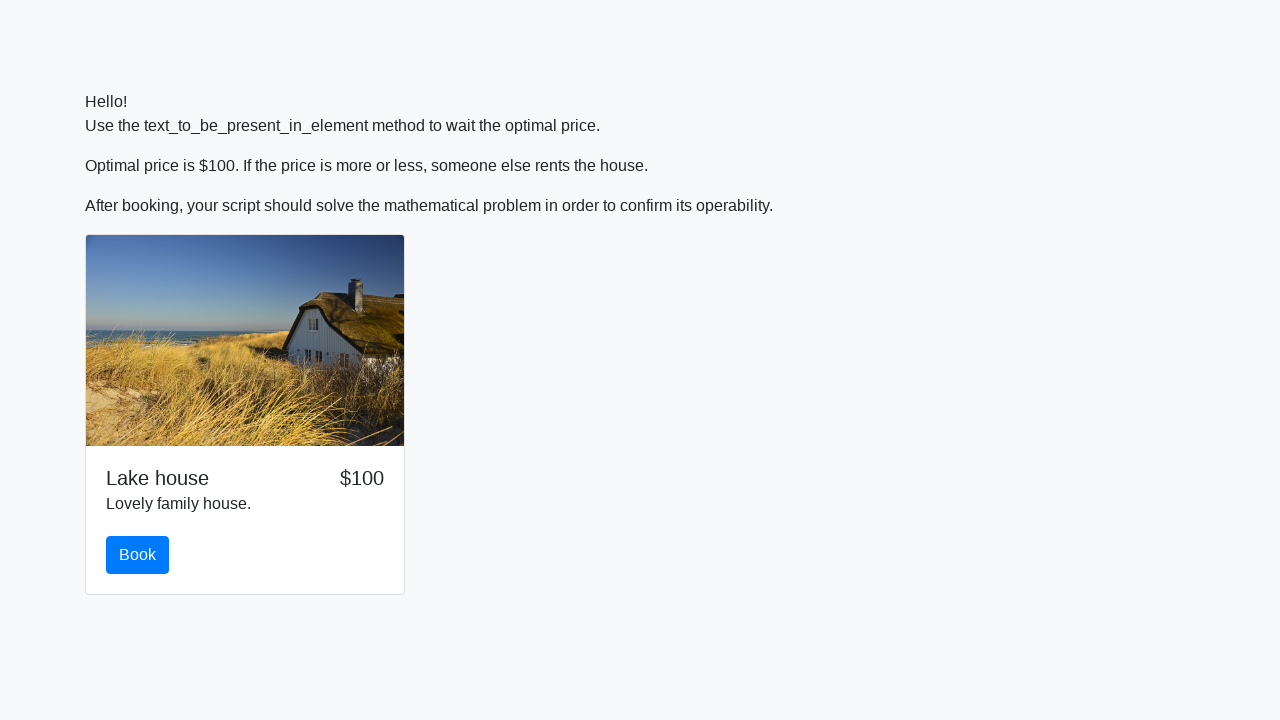

Clicked the Book button at (138, 555) on #book
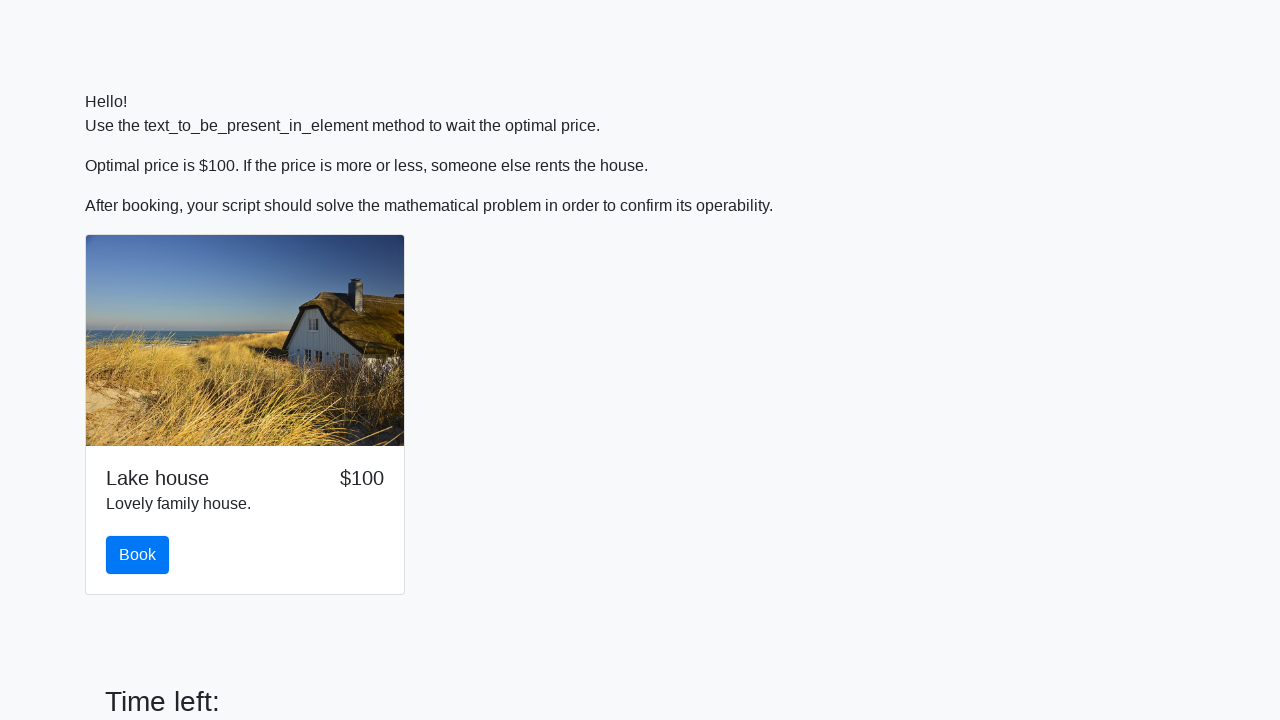

Retrieved x value from input_value element
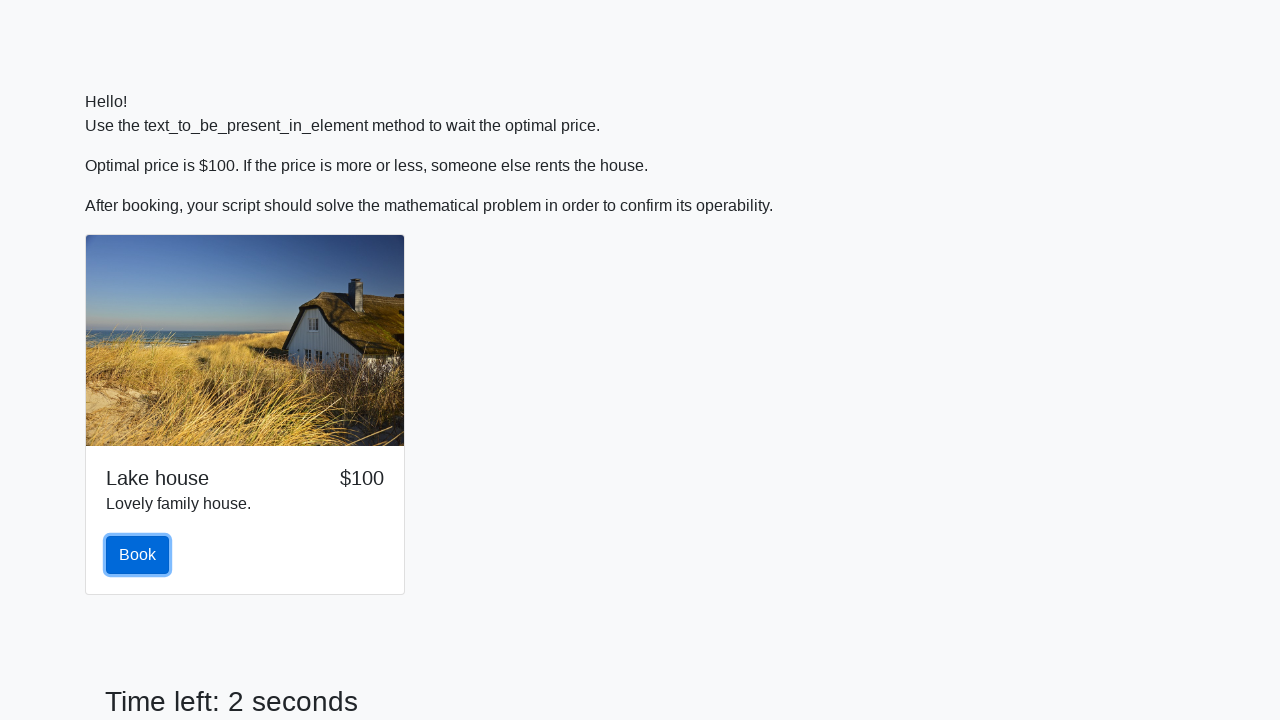

Calculated answer: -0.2965141811564539 based on x value 509
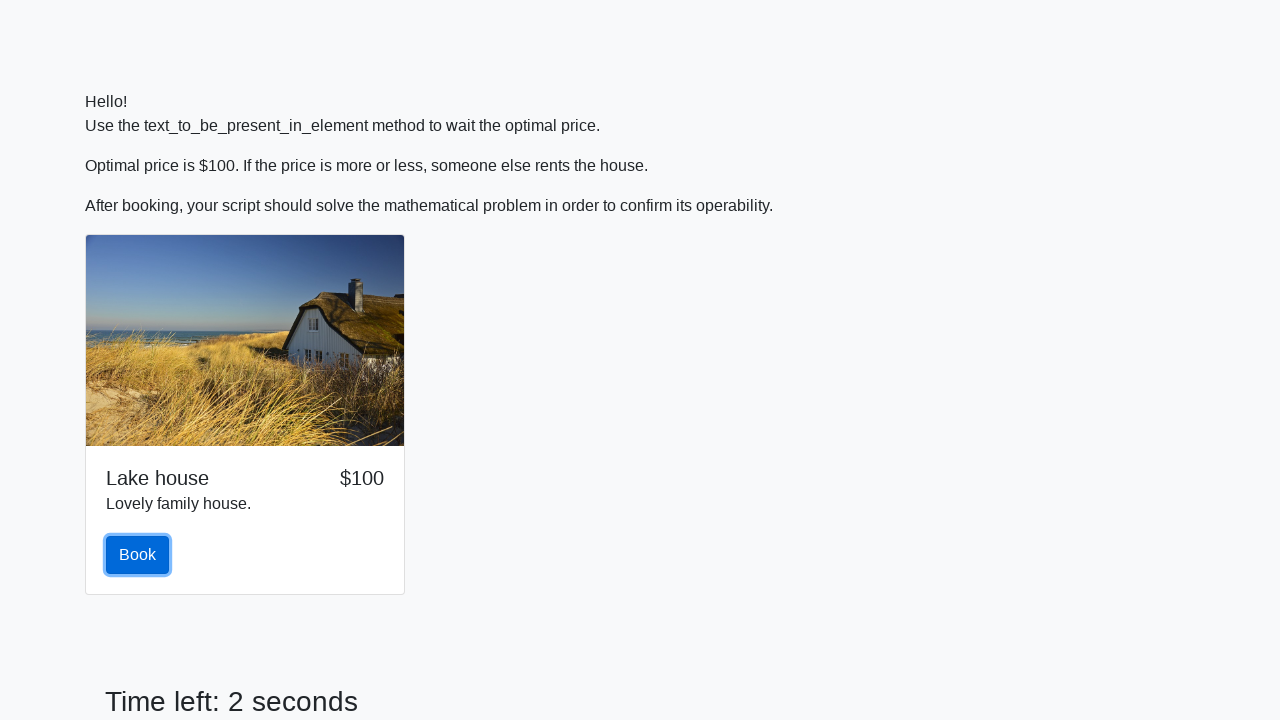

Filled answer field with calculated value on #answer
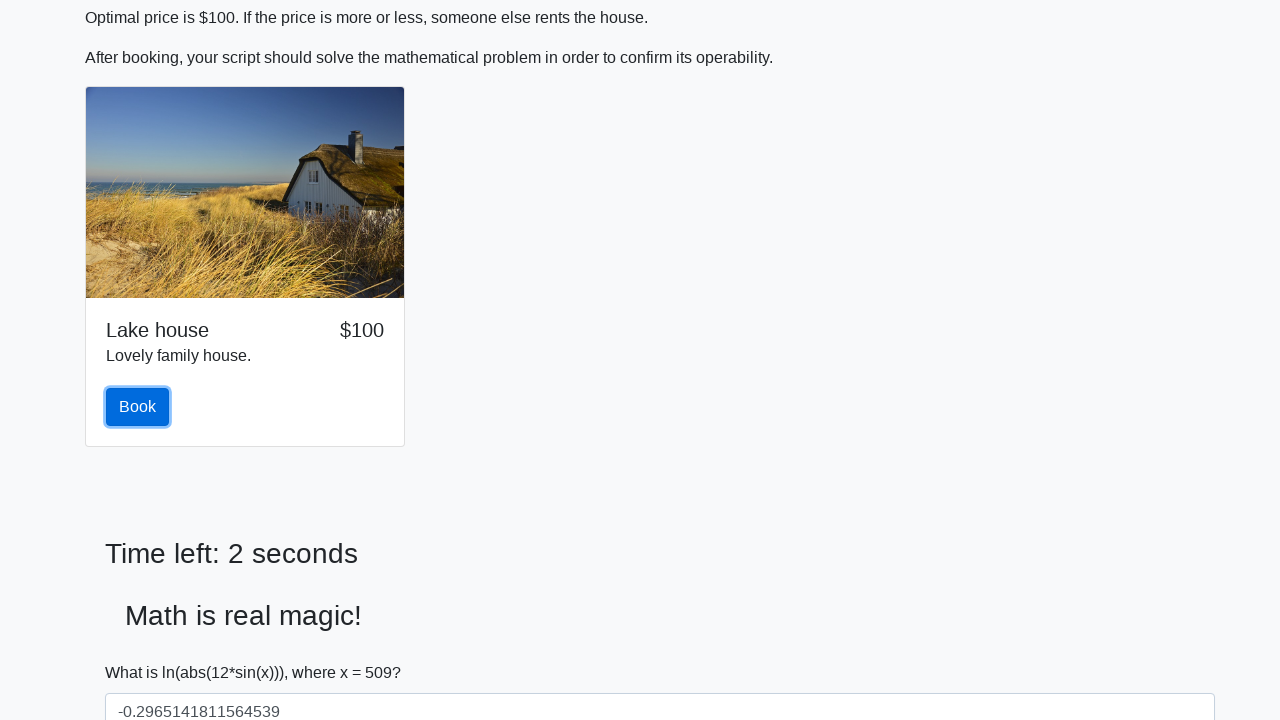

Clicked the Submit button at (143, 651) on #solve
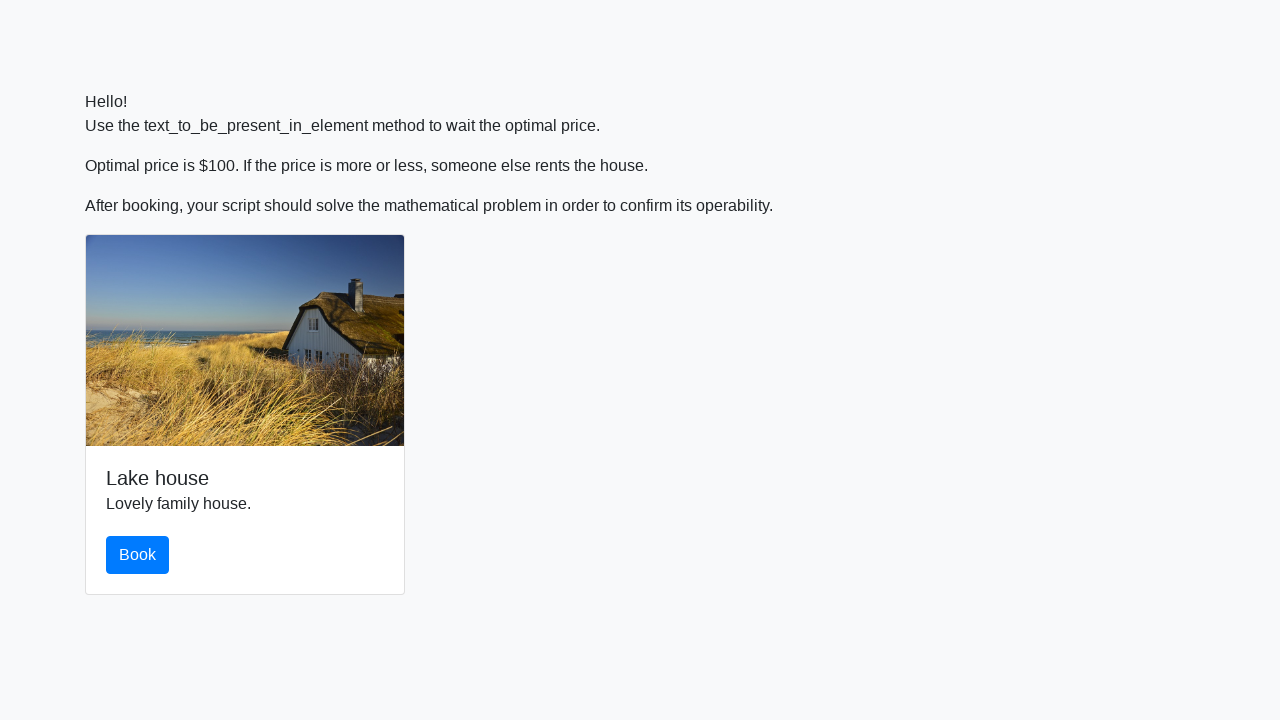

Set up dialog handler to accept alerts
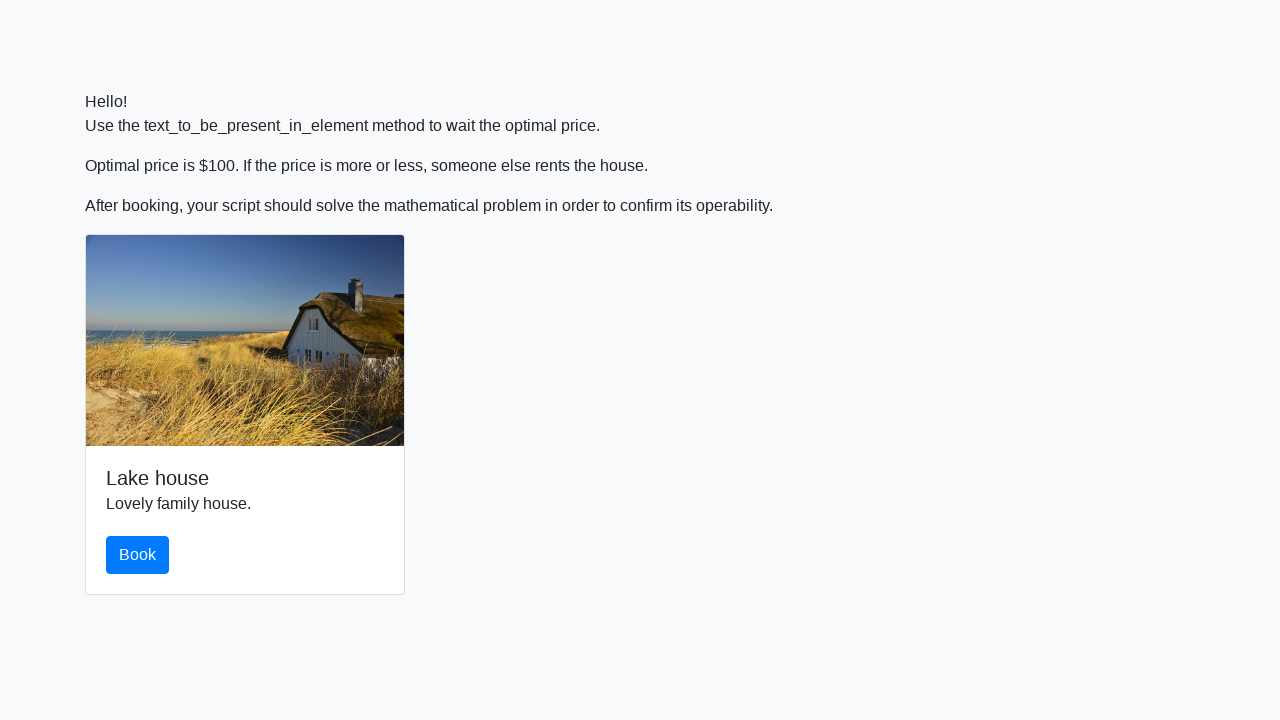

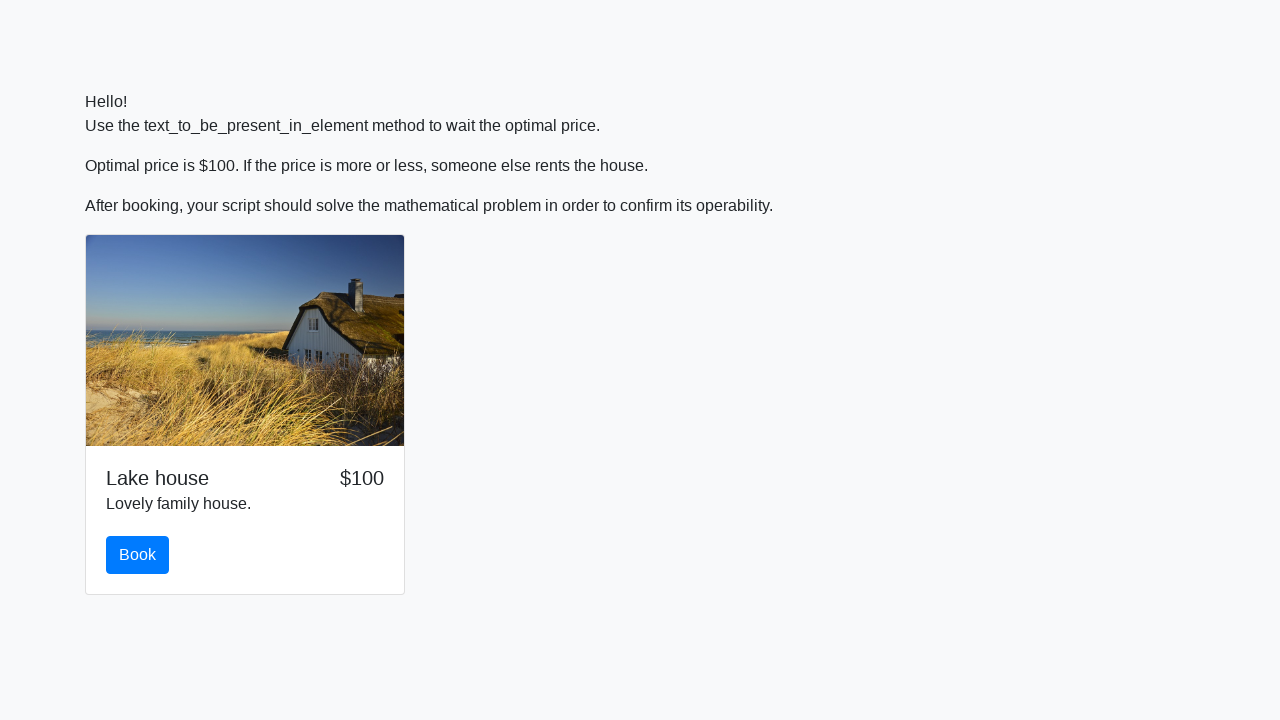